Tests scrolling functionality by navigating to a practice page, scrolling down to the "CYDEO" link at the bottom, and then scrolling back up using Page Up key presses.

Starting URL: https://practice.cydeo.com/

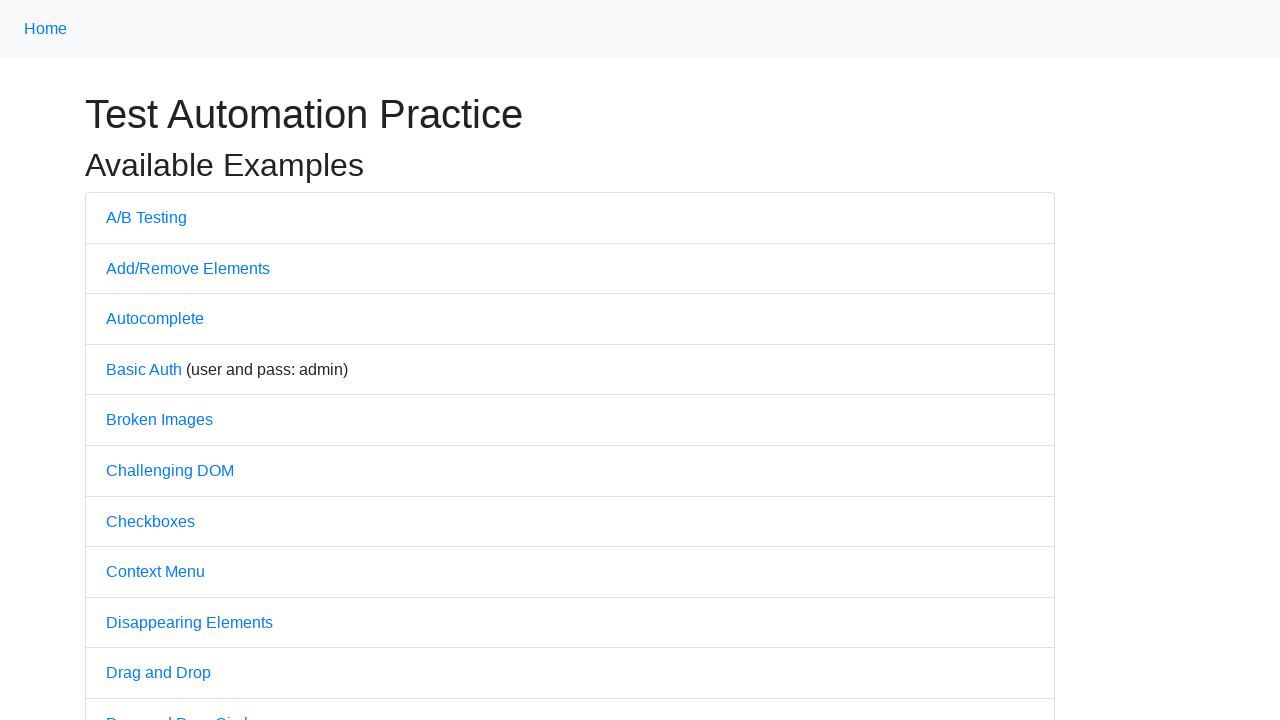

Navigated to practice page at https://practice.cydeo.com/
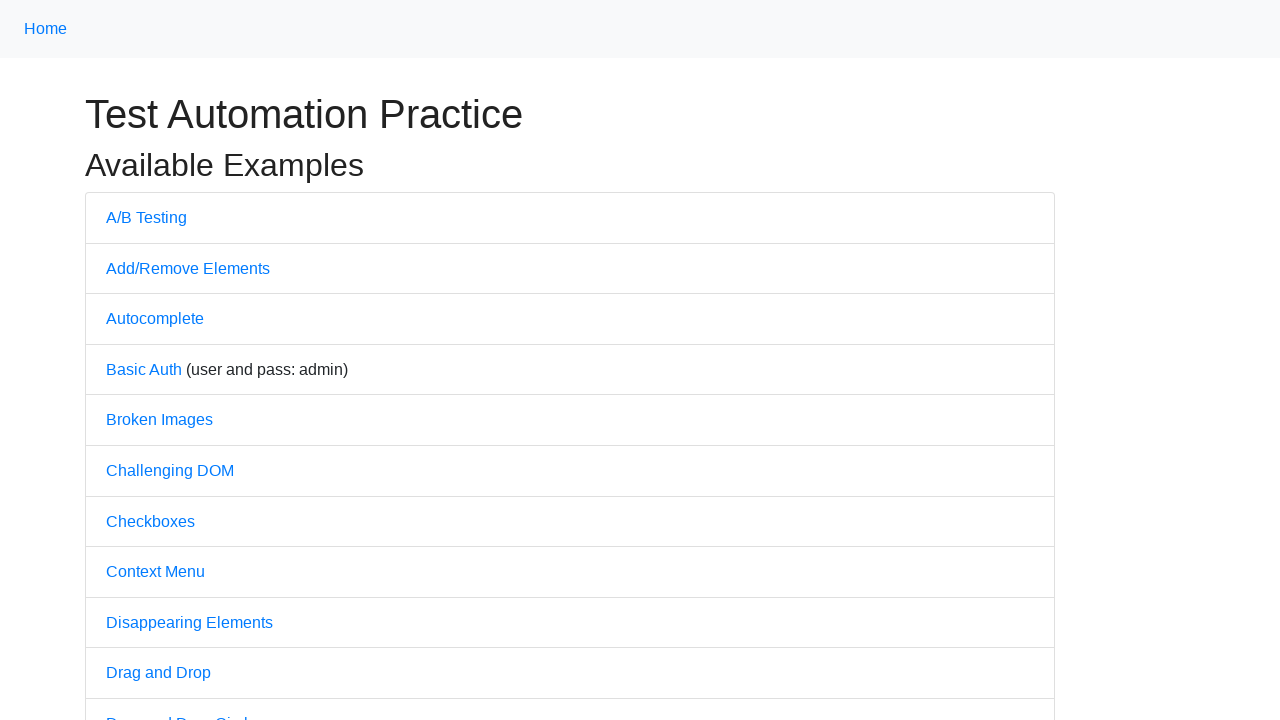

Located 'CYDEO' link element
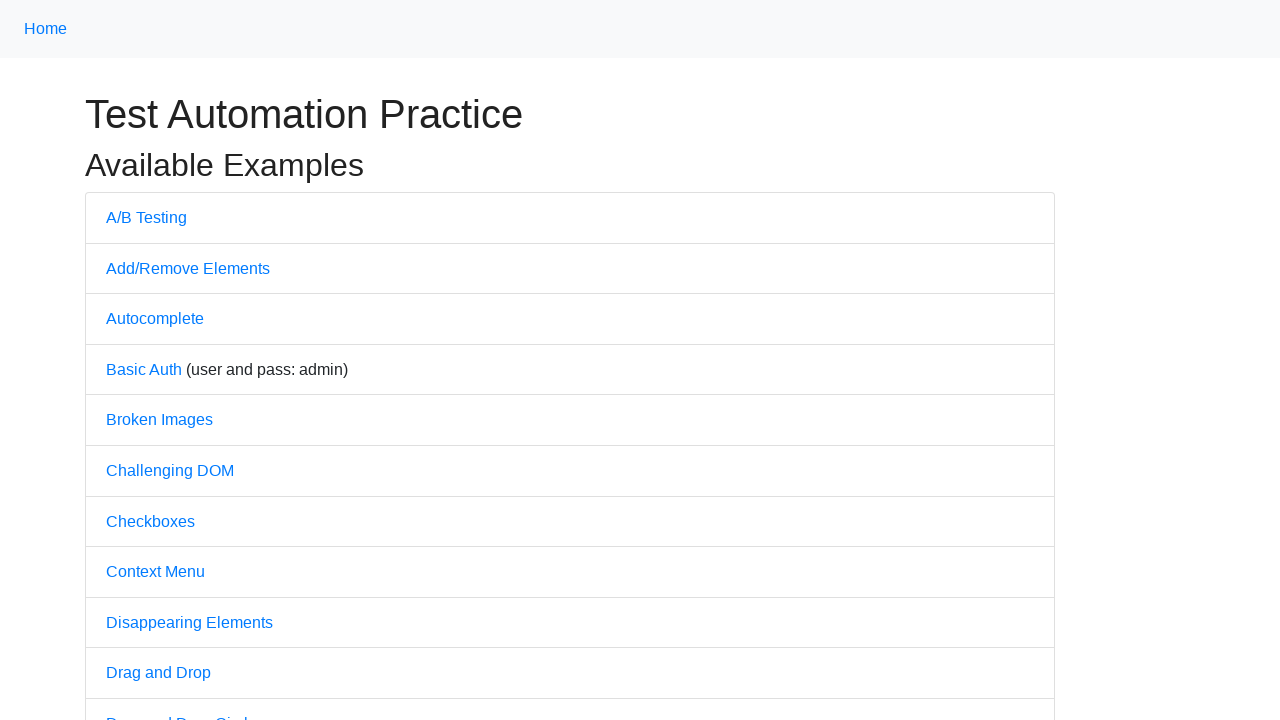

Scrolled down to 'CYDEO' link at the bottom of the page
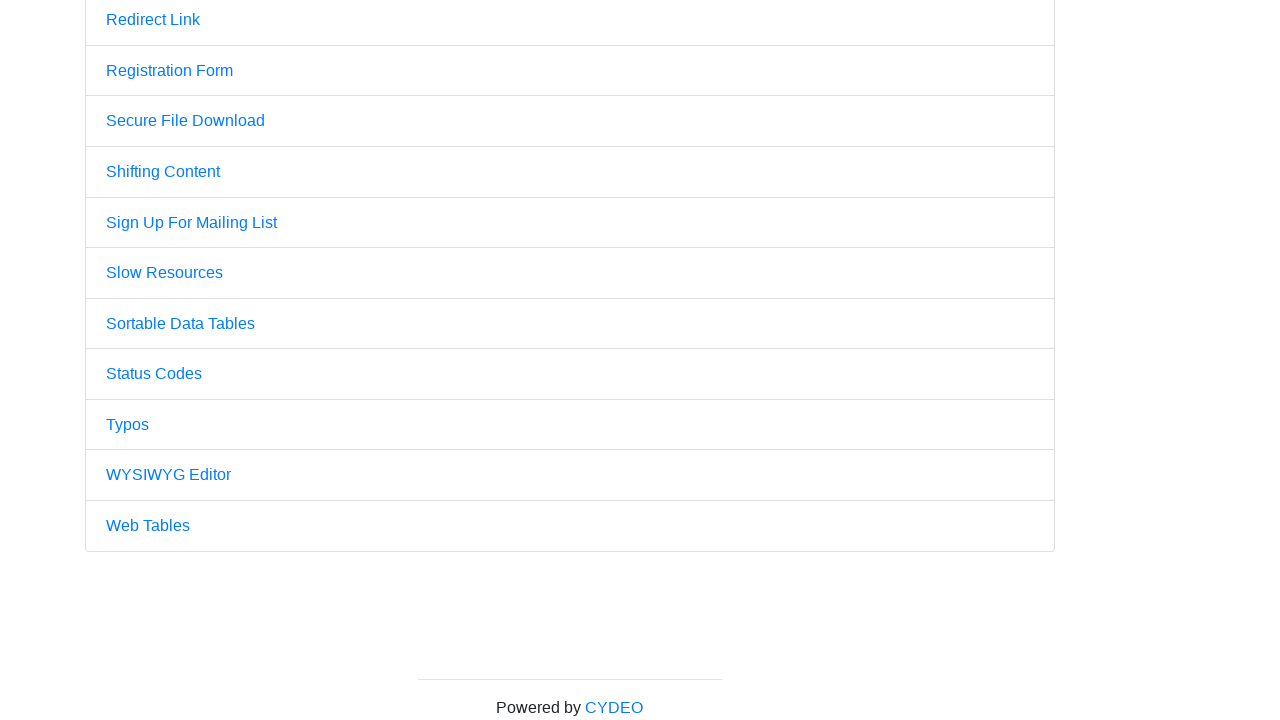

Pressed PageUp key (1/5)
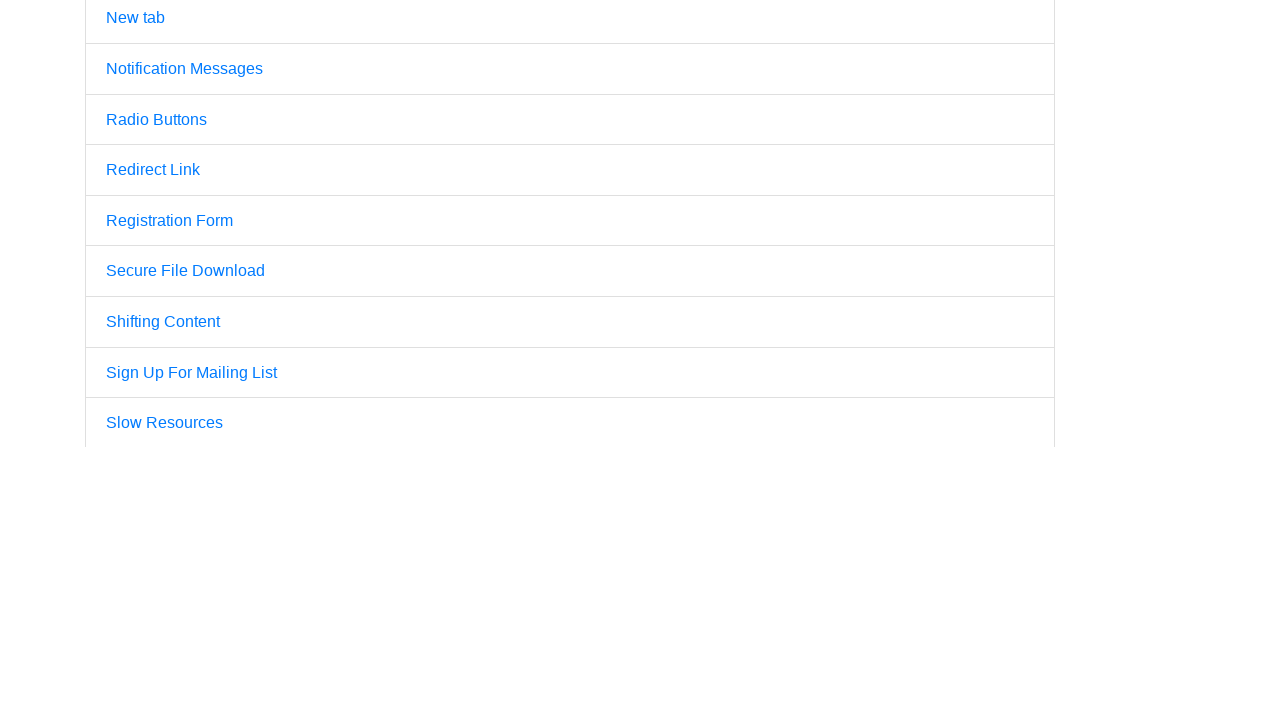

Pressed PageUp key (2/5)
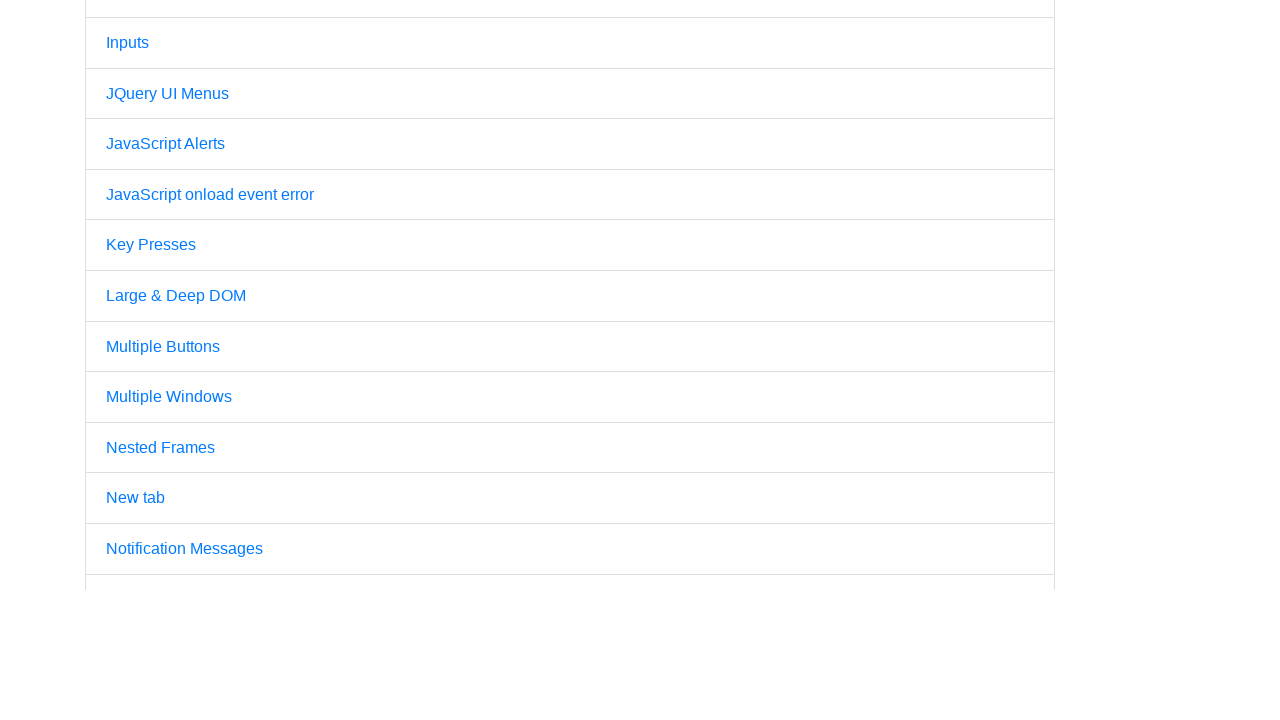

Pressed PageUp key (3/5)
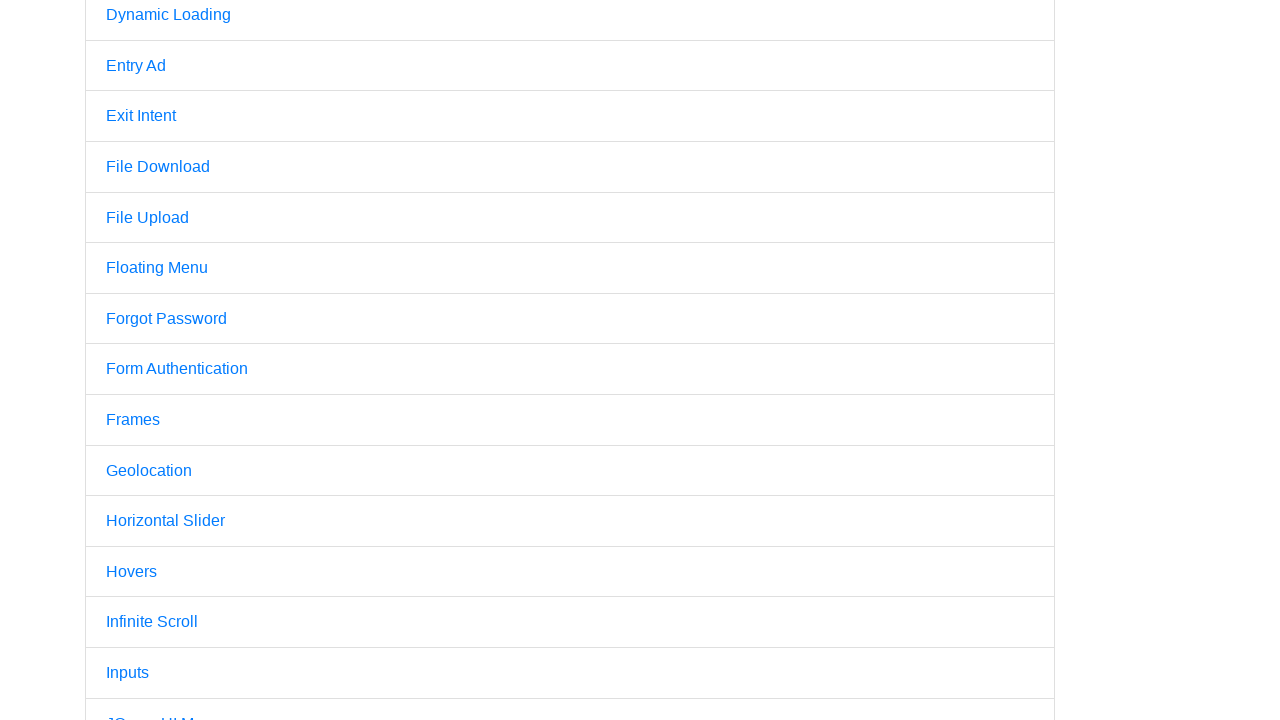

Pressed PageUp key (4/5)
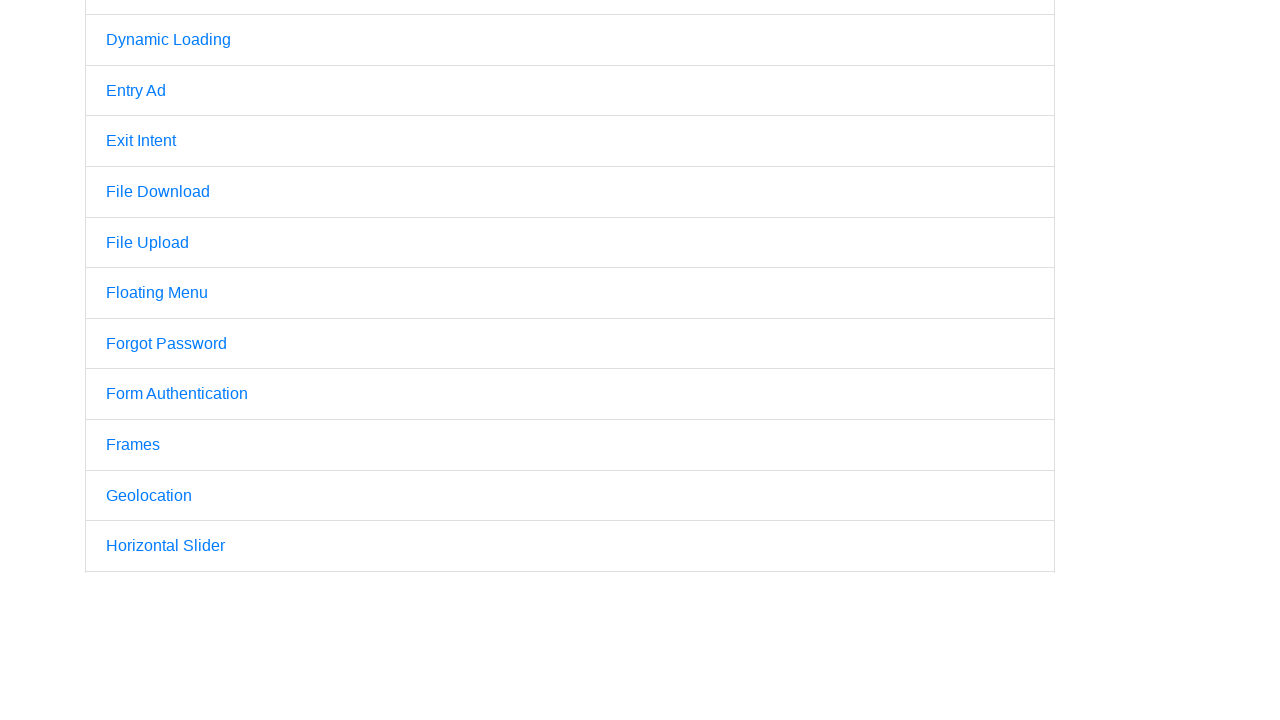

Pressed PageUp key (5/5) - scrolled back to top
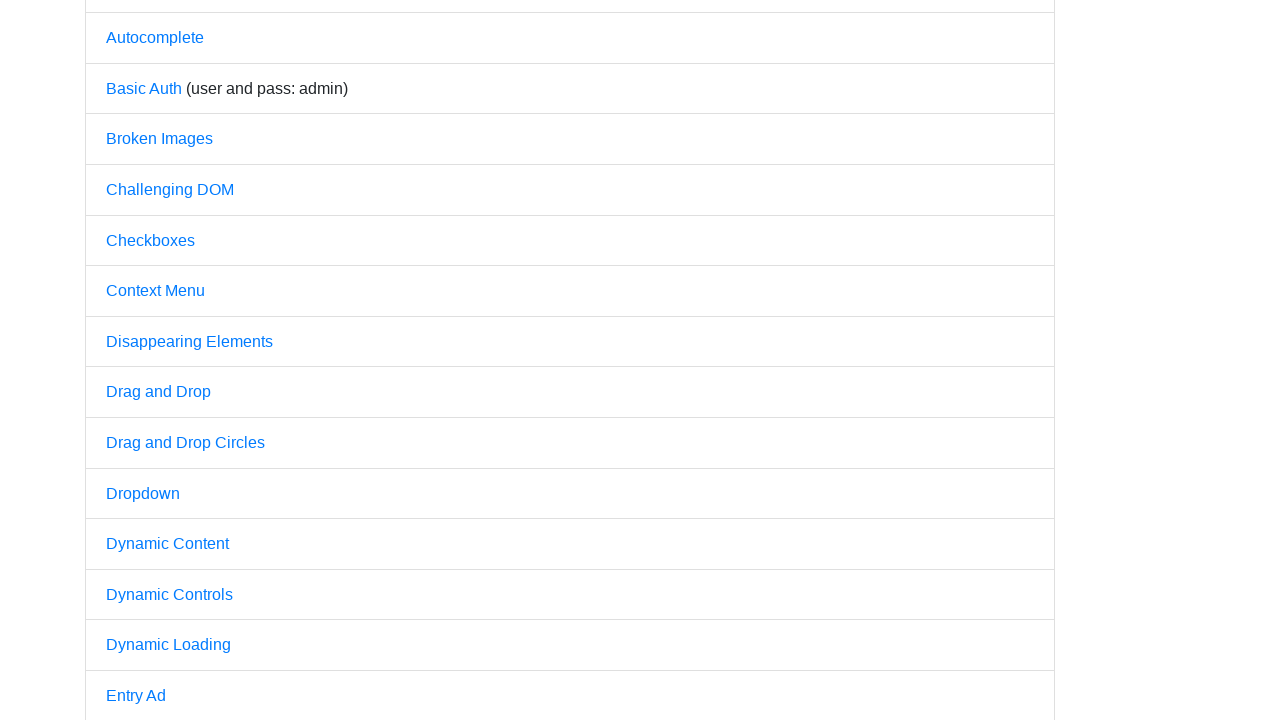

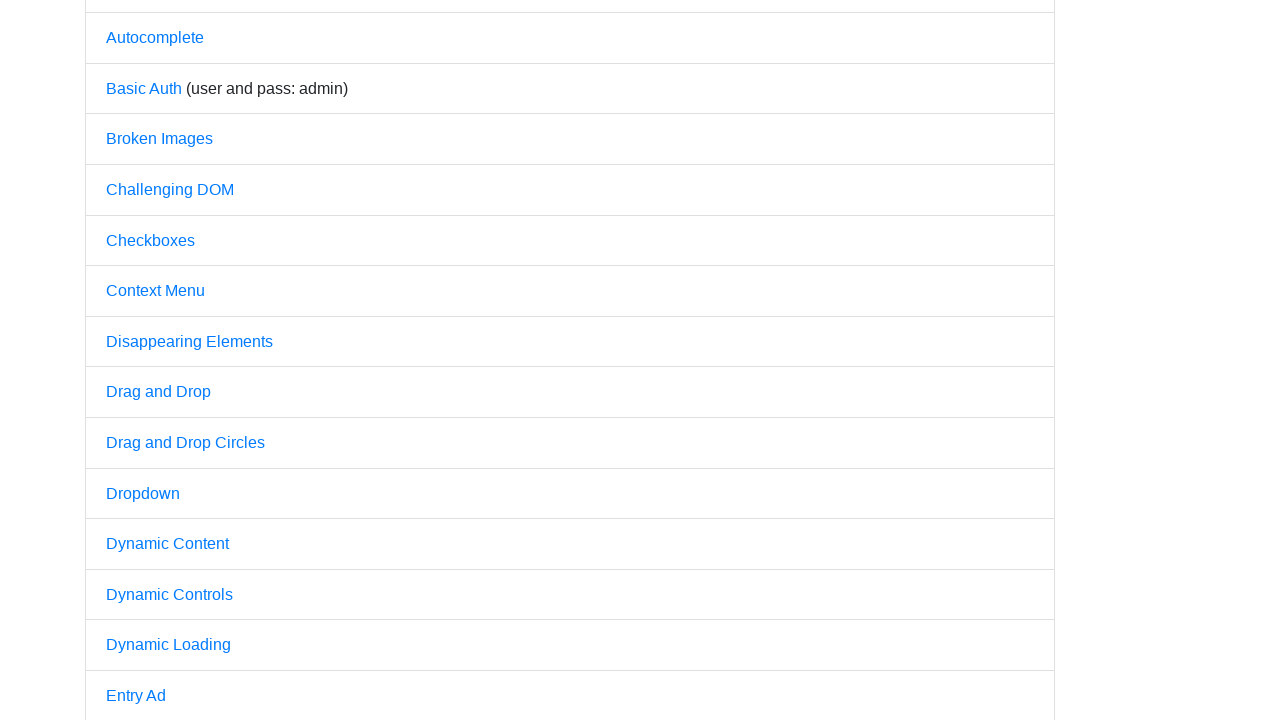